Tests button clicking functionality by navigating to a buttons page and clicking a button element

Starting URL: https://www.automationtesting.co.uk/buttons.html

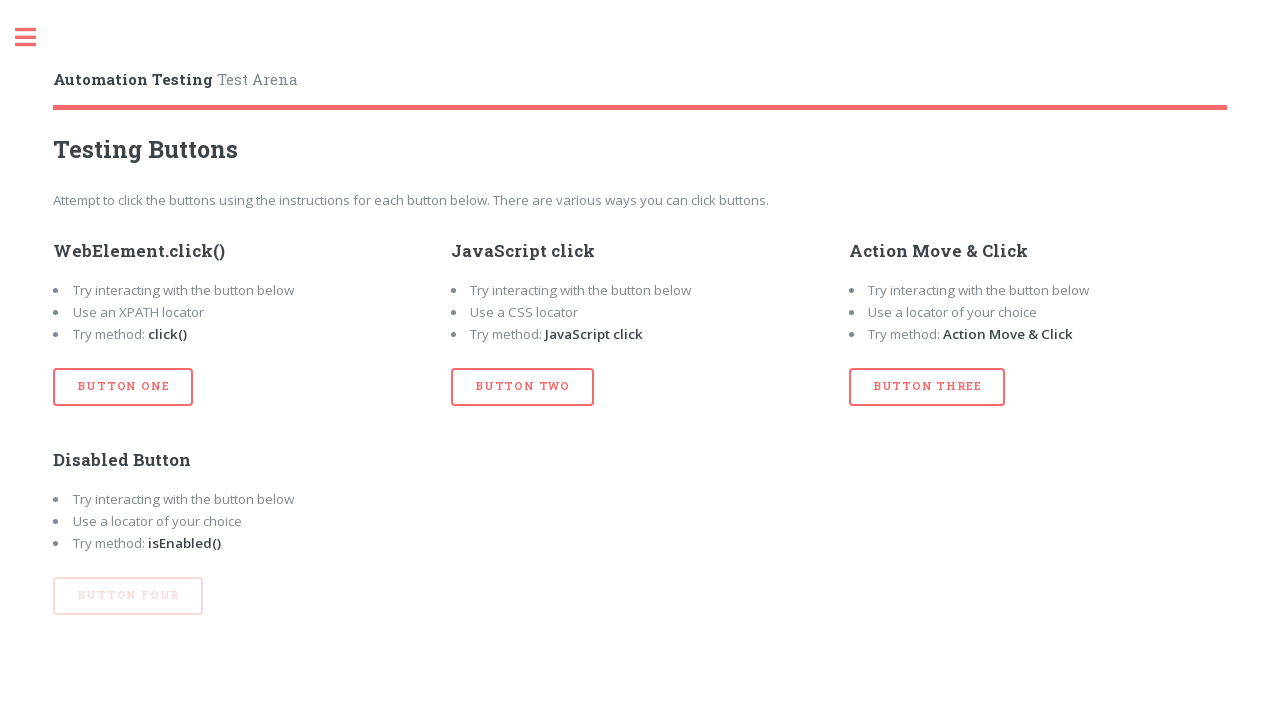

Clicked the first button element at (123, 387) on #btn_one
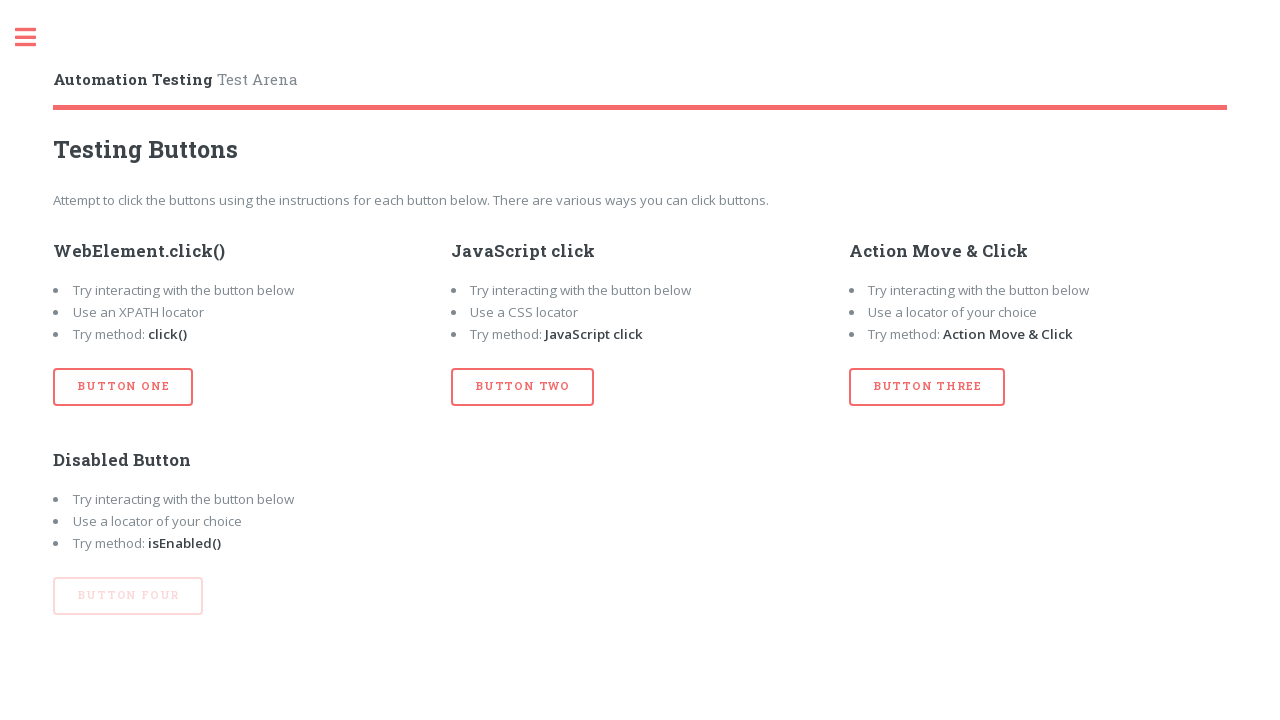

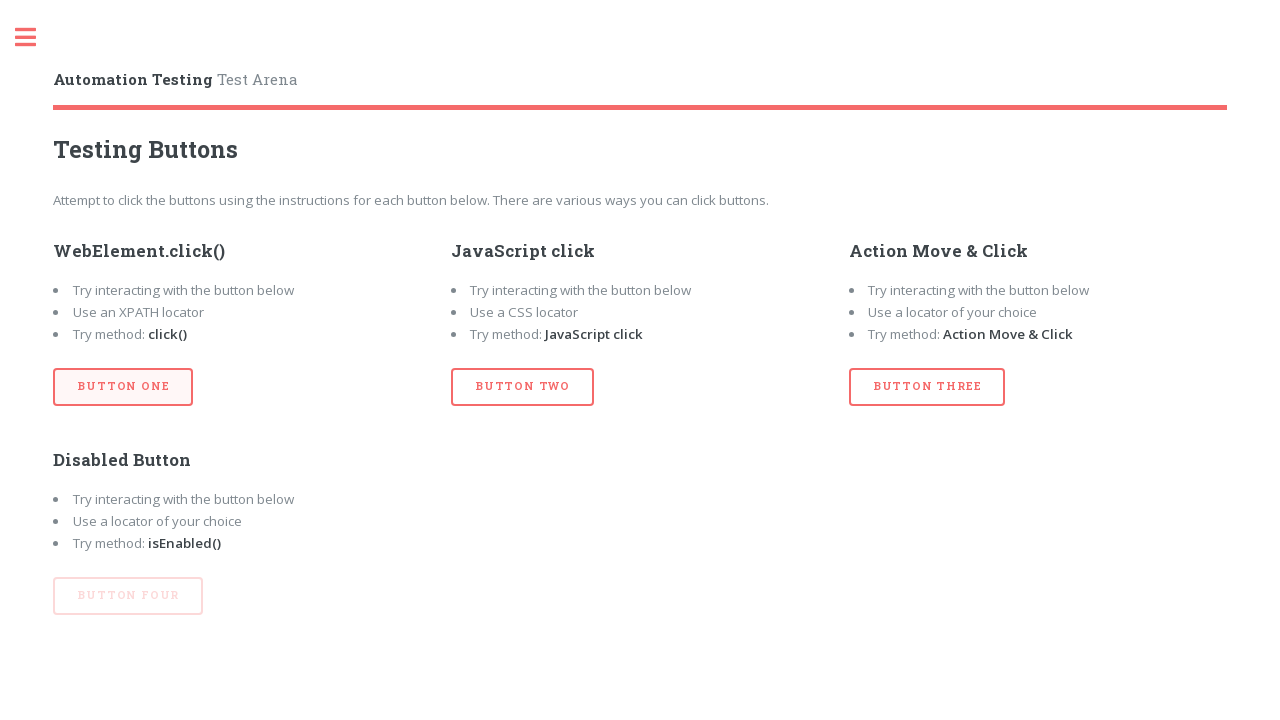